Tests clicking a JavaScript alert button and accepting the alert, then verifies the success message

Starting URL: https://the-internet.herokuapp.com/javascript_alerts

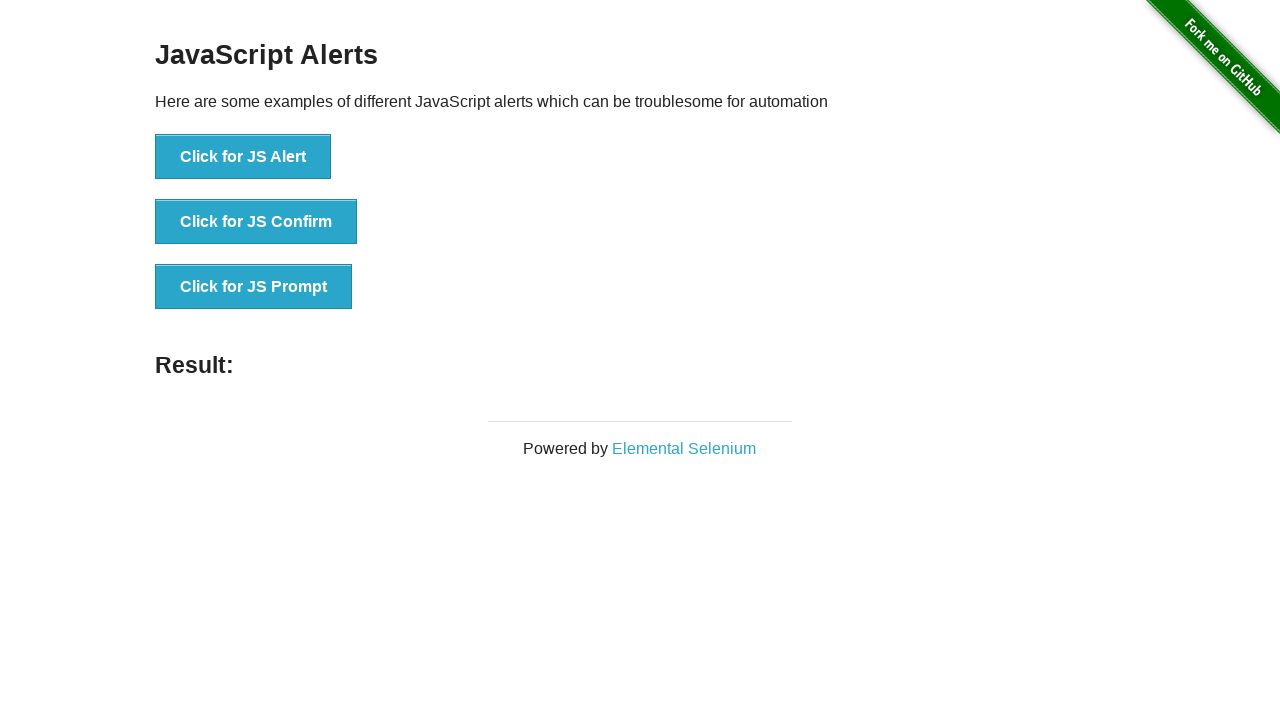

Clicked the JavaScript alert button at (243, 157) on text='Click for JS Alert'
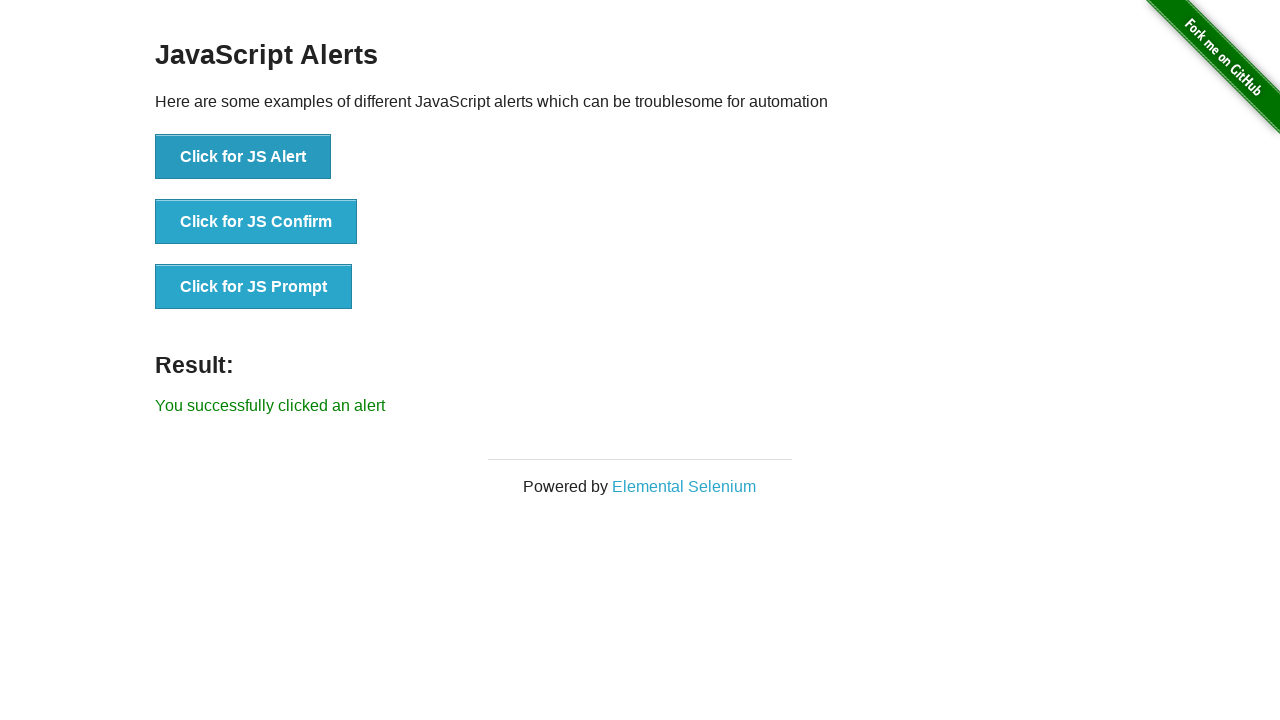

Set up dialog handler to accept alerts
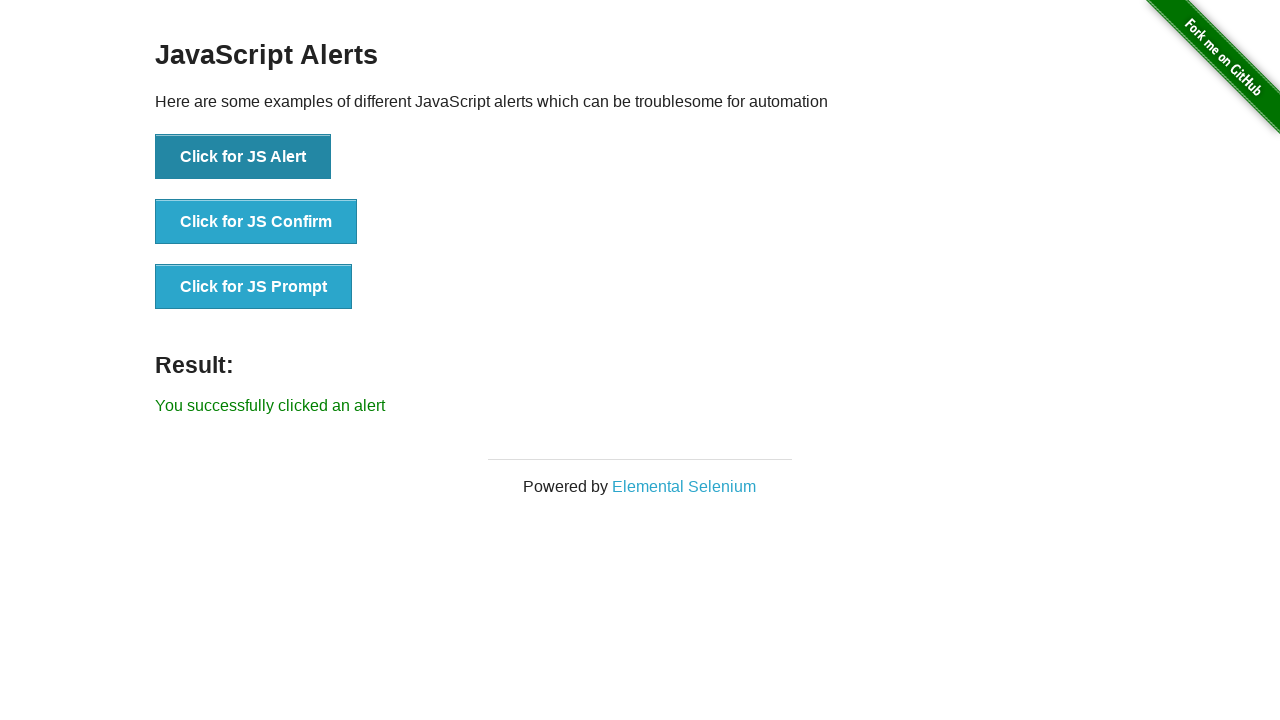

Verified success message appeared after accepting alert
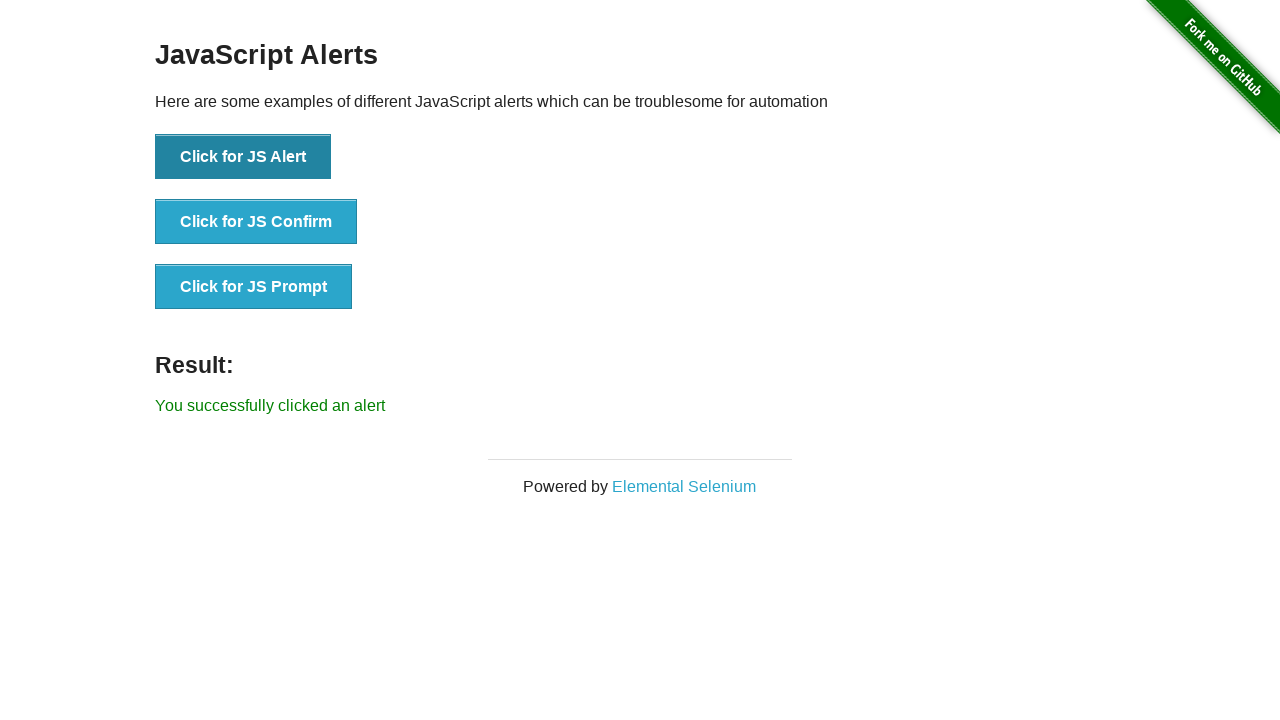

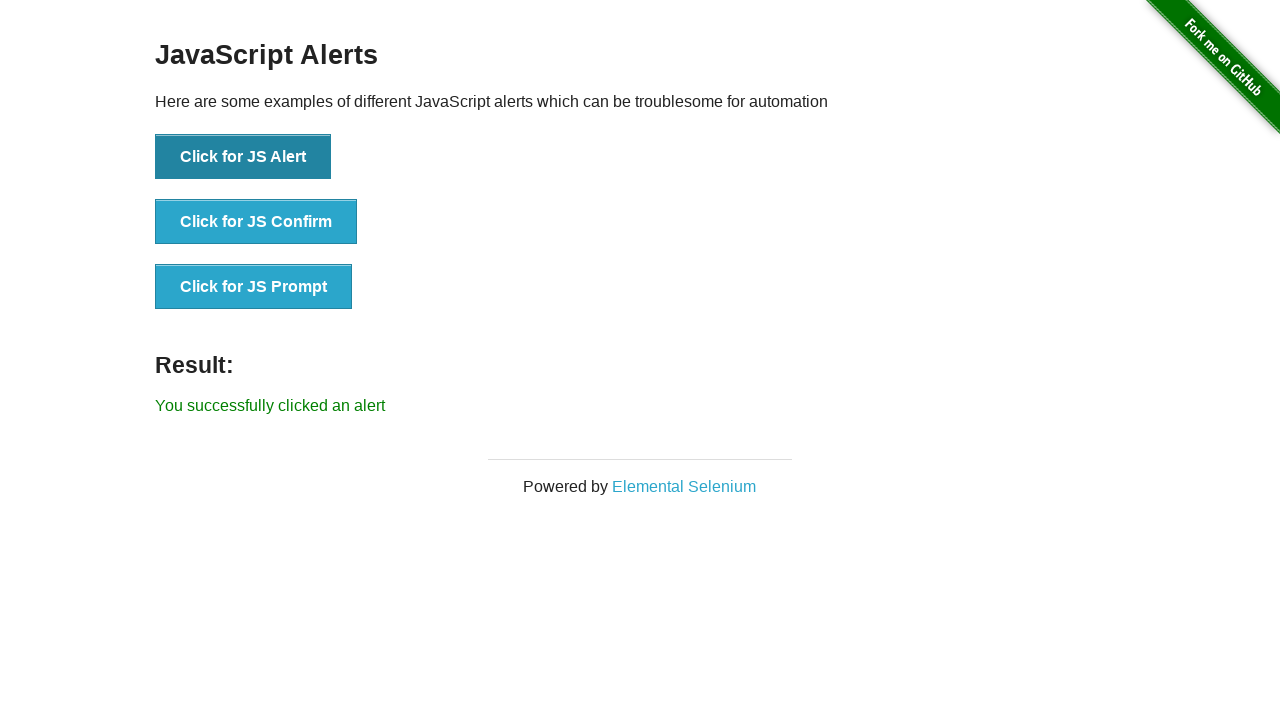